Tests American Airlines flight search functionality by selecting departure and return dates from calendar widgets and entering a destination airport

Starting URL: https://www.aa.com/homePage.do

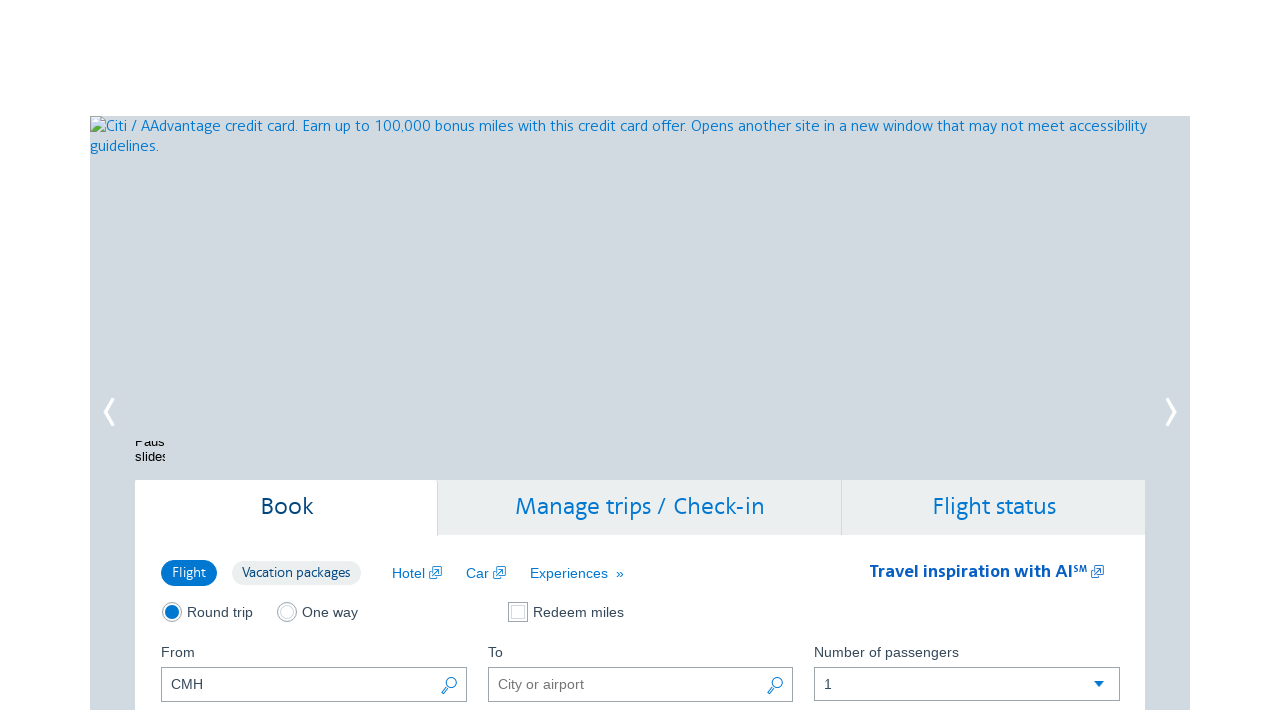

Clicked on departure date picker at (450, 360) on .ui-datepicker-trigger
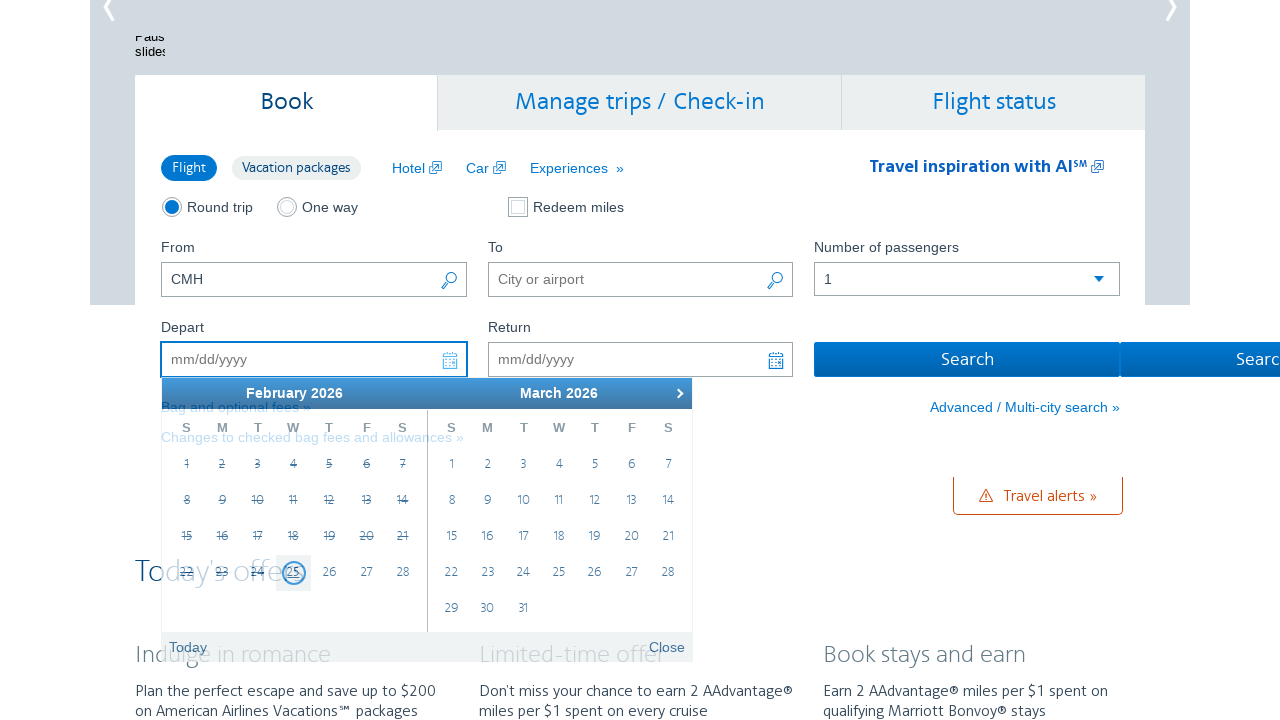

Retrieved current month from departure calendar
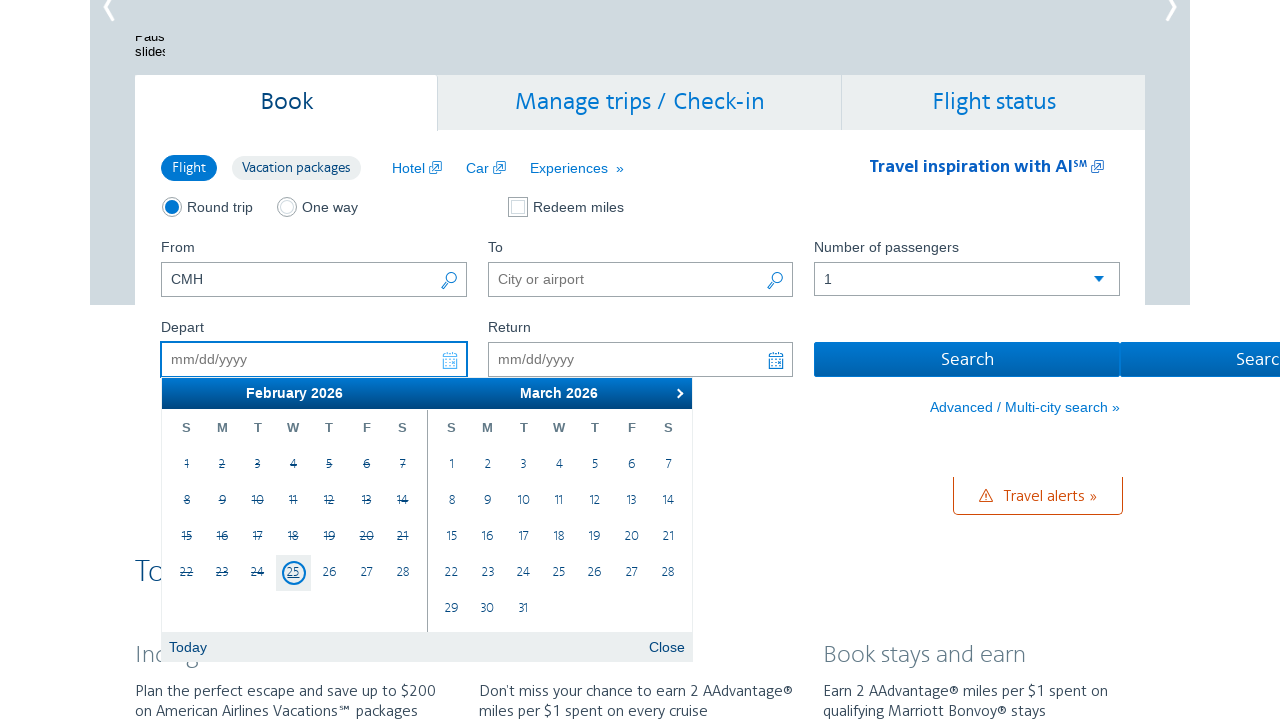

Navigated to next month in departure calendar at (677, 393) on xpath=//a[@data-handler='next']
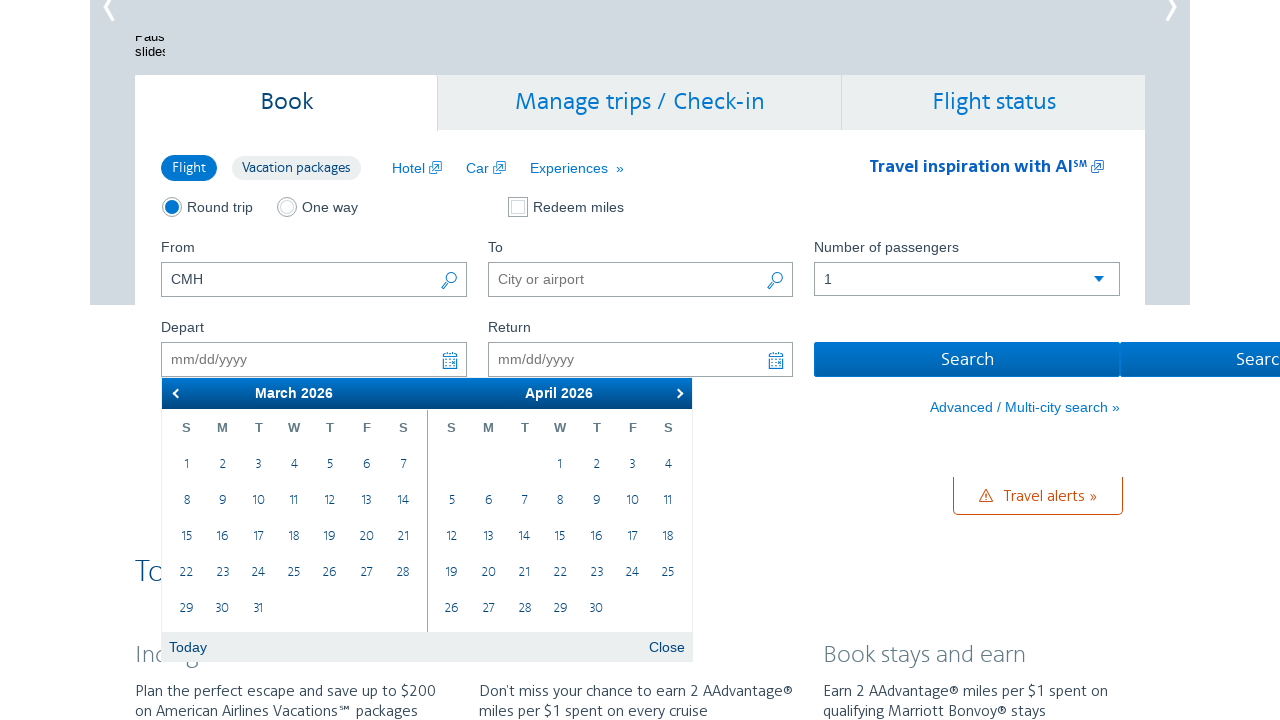

Updated departure month to March
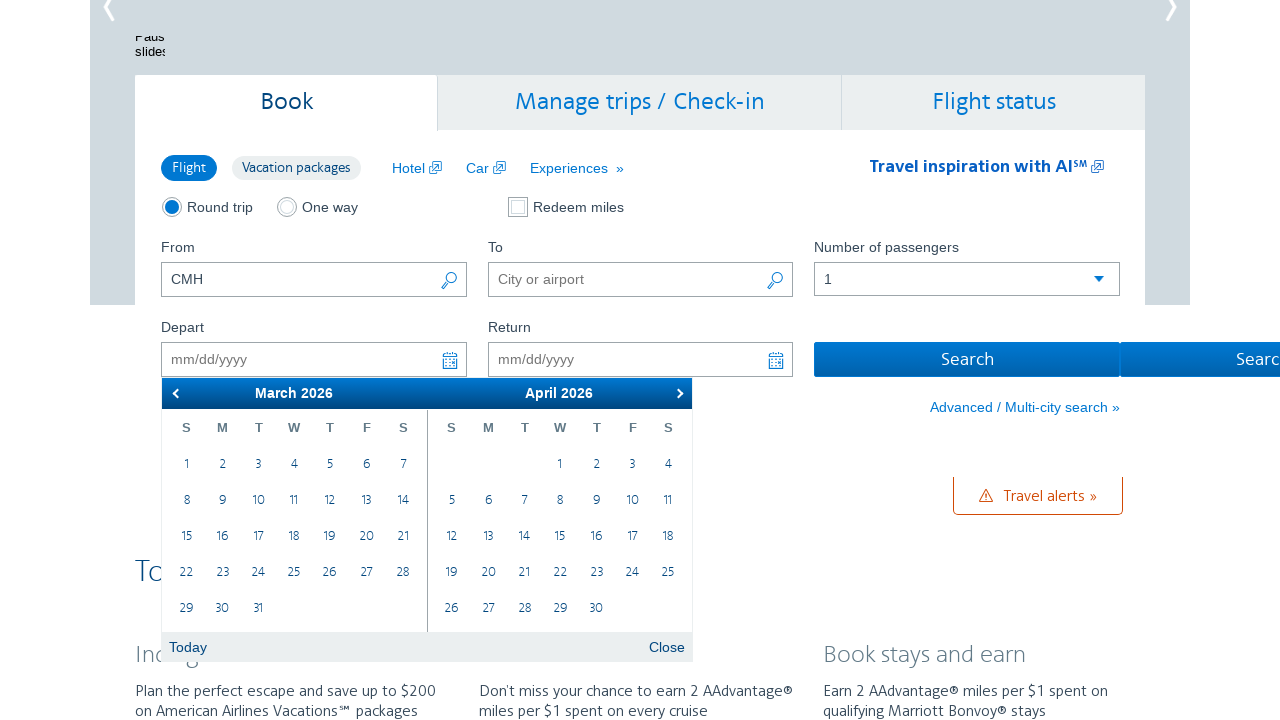

Navigated to next month in departure calendar at (677, 393) on xpath=//a[@data-handler='next']
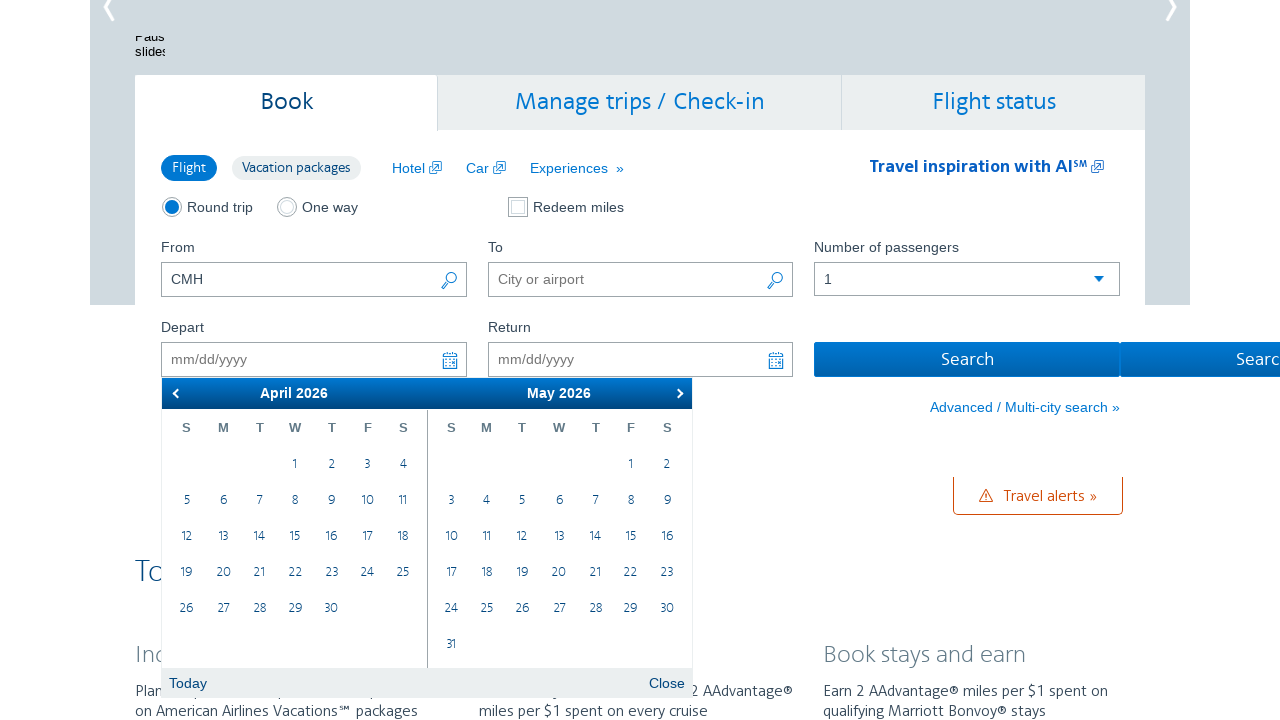

Updated departure month to April
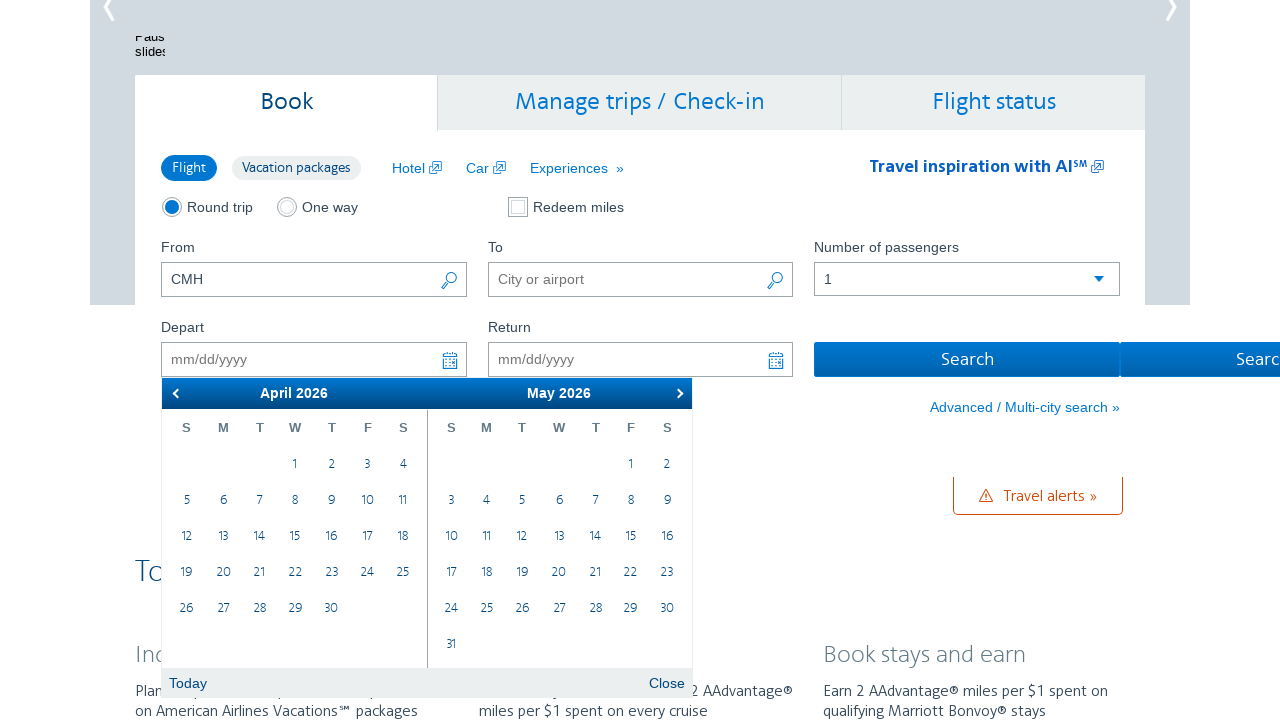

Navigated to next month in departure calendar at (677, 393) on xpath=//a[@data-handler='next']
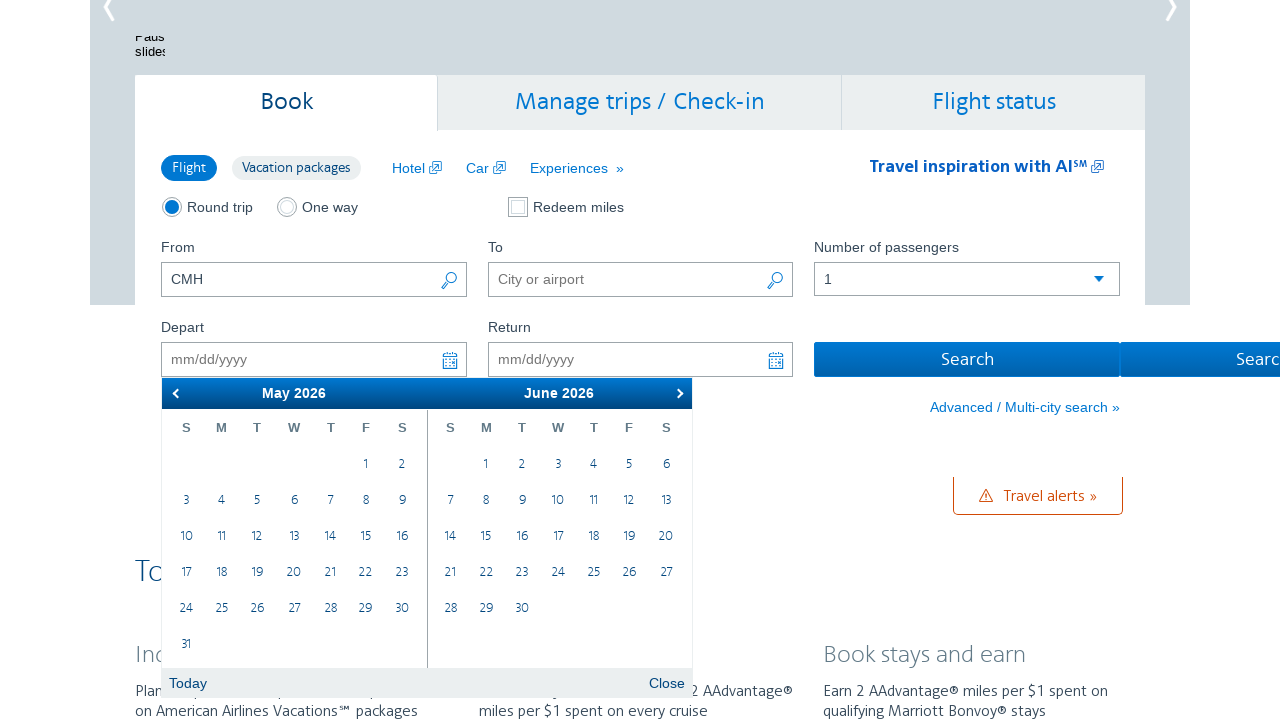

Updated departure month to May
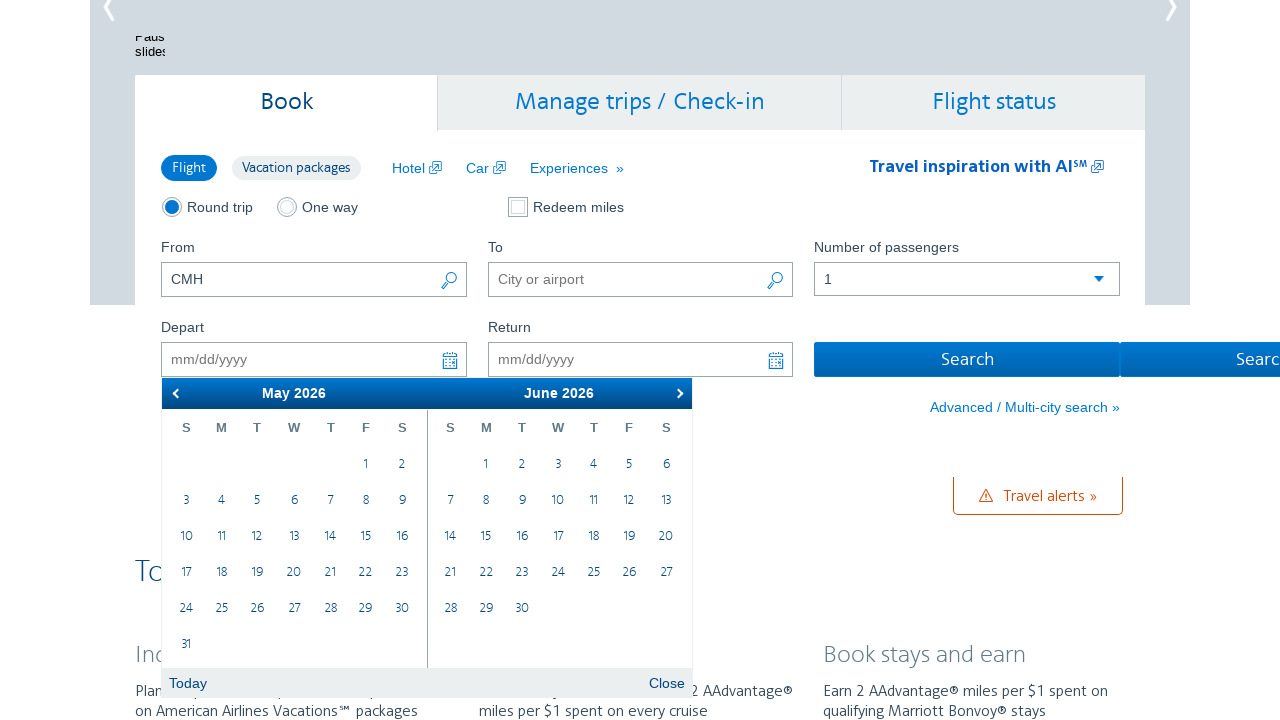

Navigated to next month in departure calendar at (677, 393) on xpath=//a[@data-handler='next']
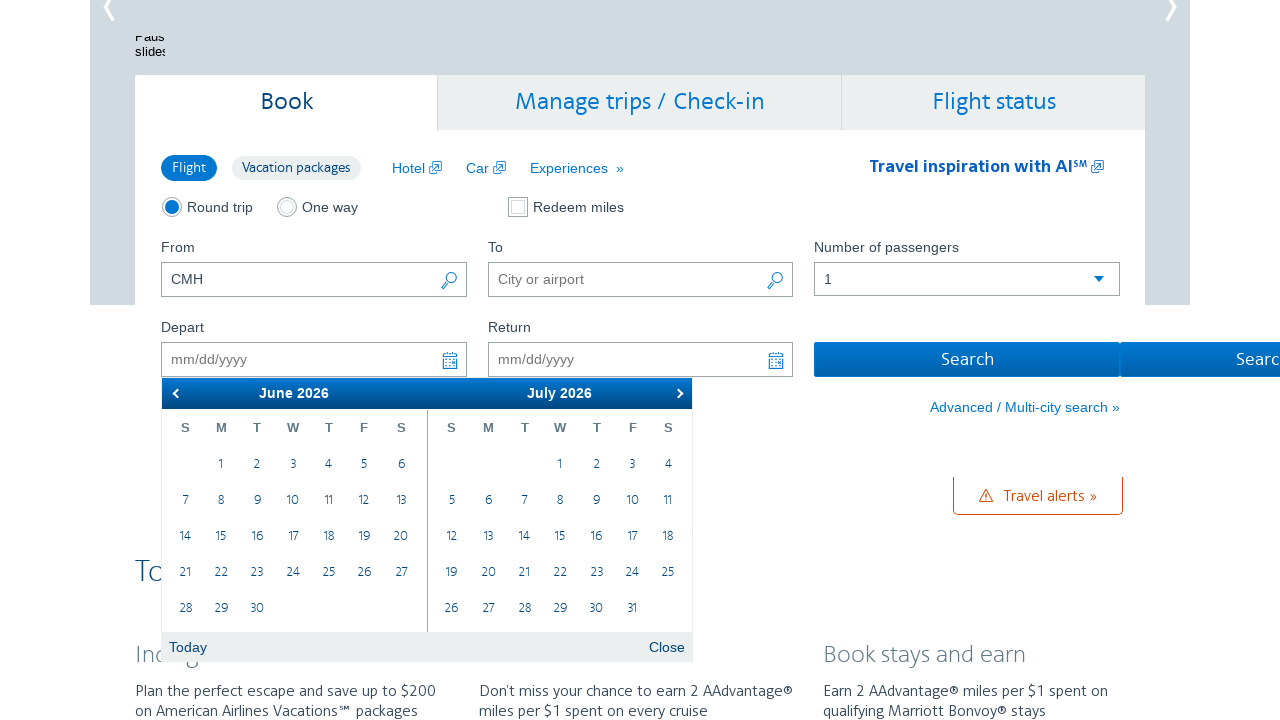

Updated departure month to June
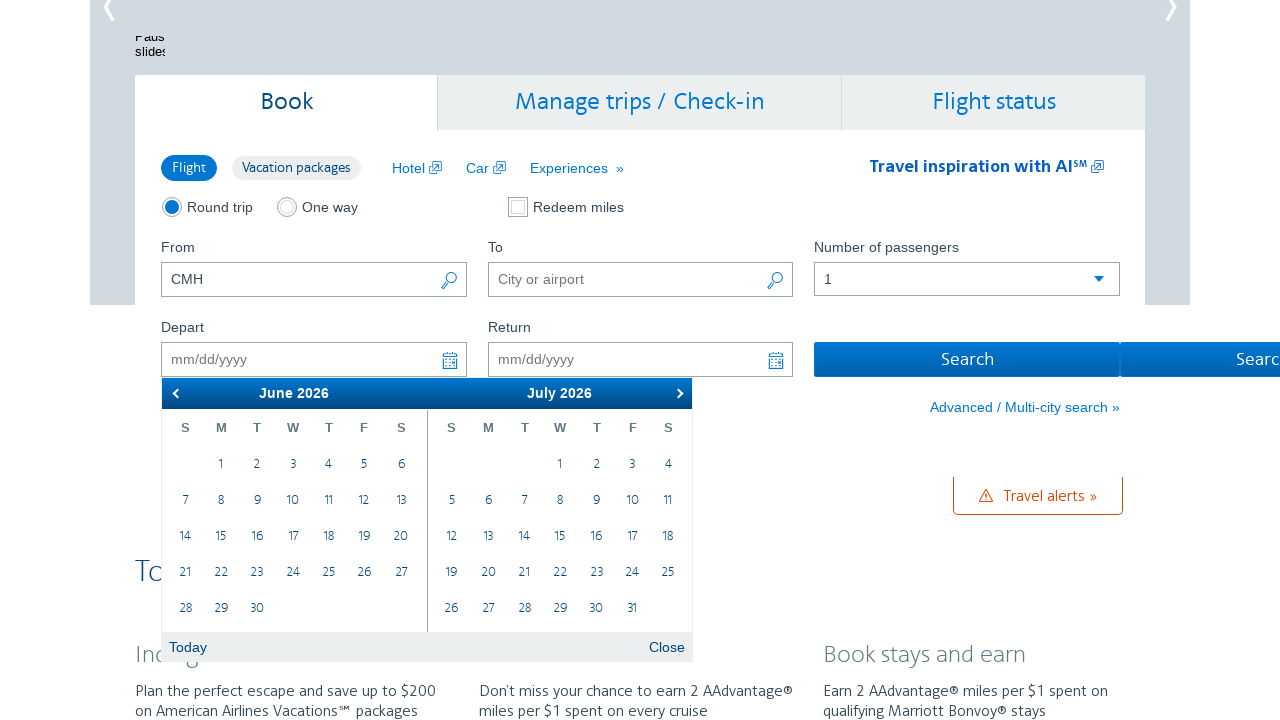

Retrieved all dates from departure calendar
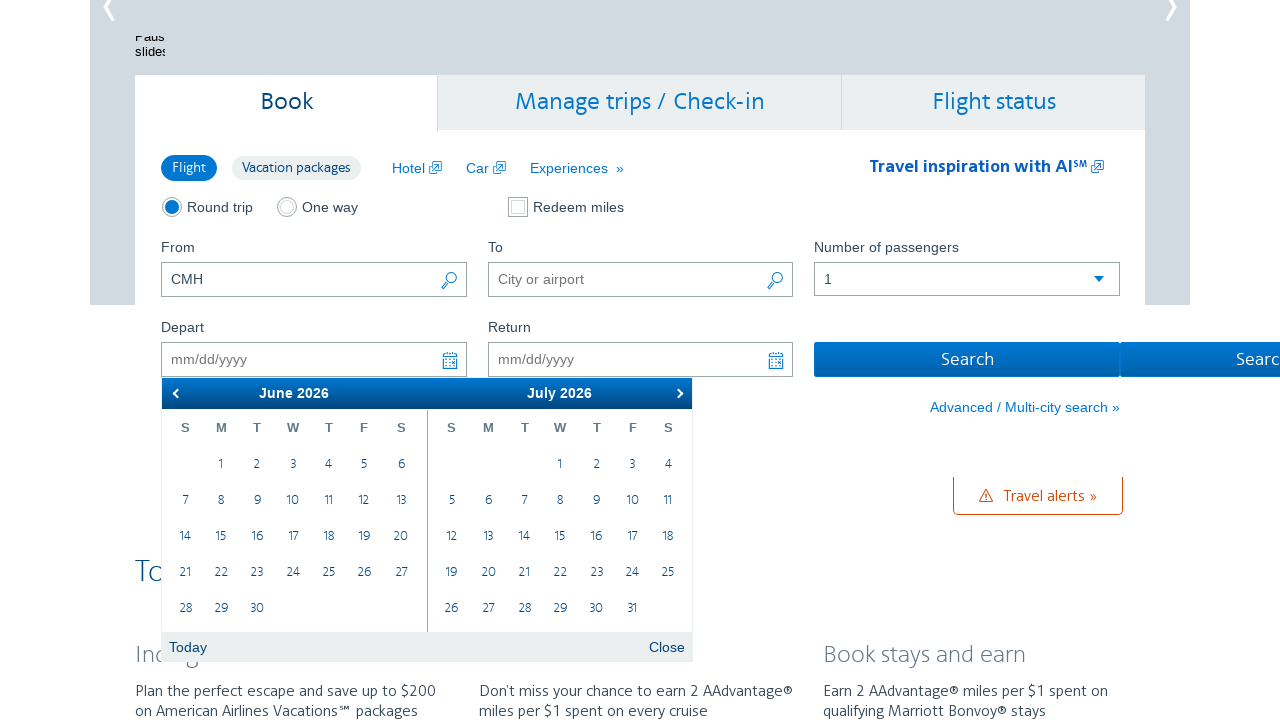

Selected June 26 as departure date at (364, 573) on xpath=//table[@class='ui-datepicker-calendar']//td >> nth=26
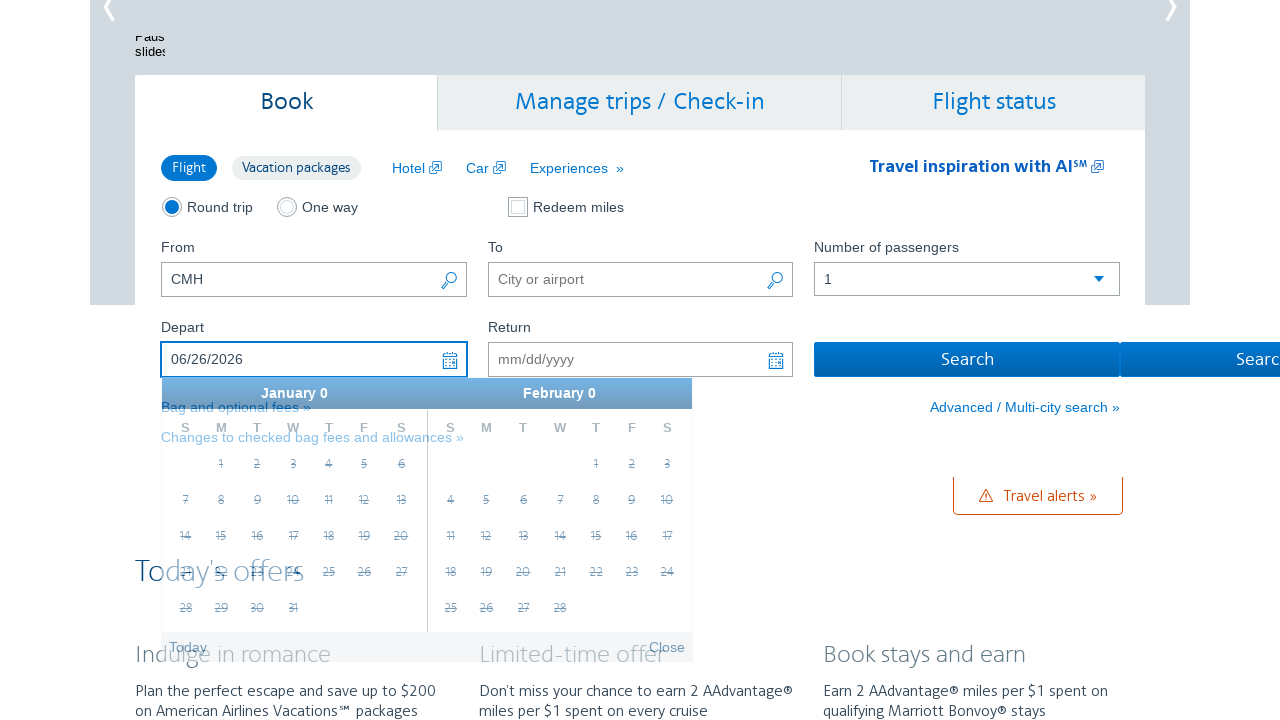

Clicked on return date picker at (776, 360) on xpath=//label[@for='aa-returningFrom']/following-sibling::button
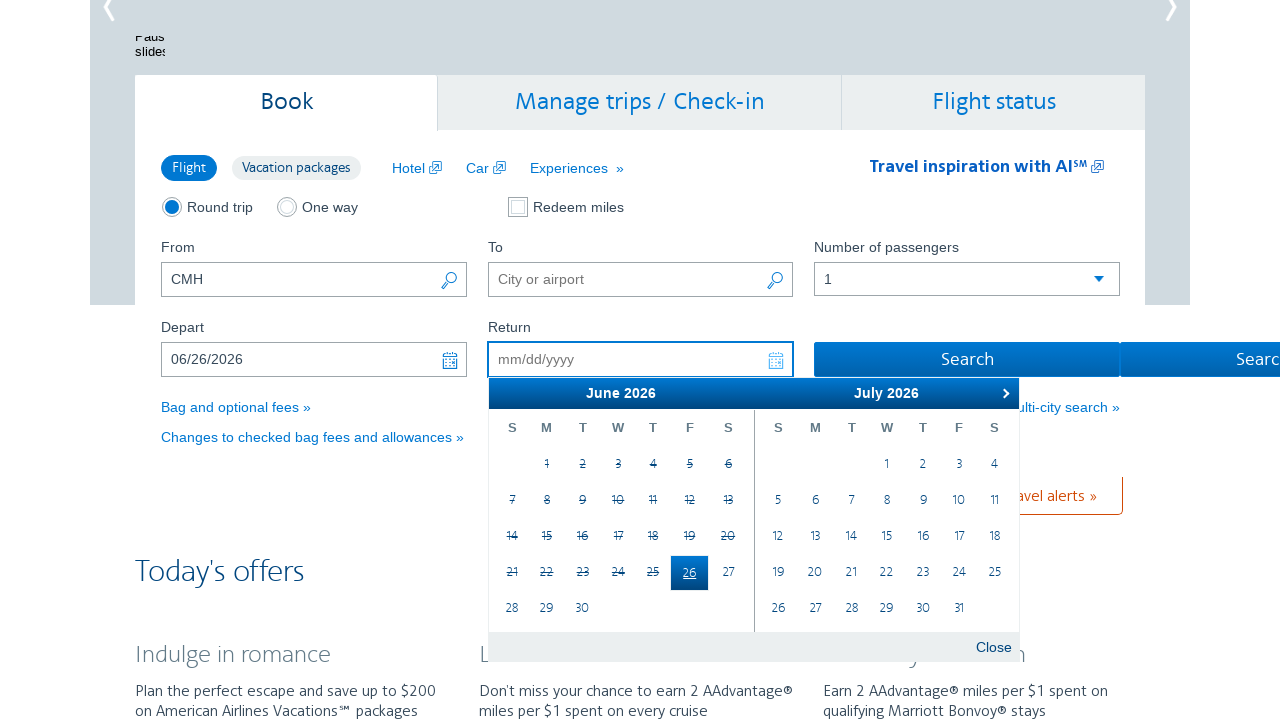

Retrieved current month from return calendar
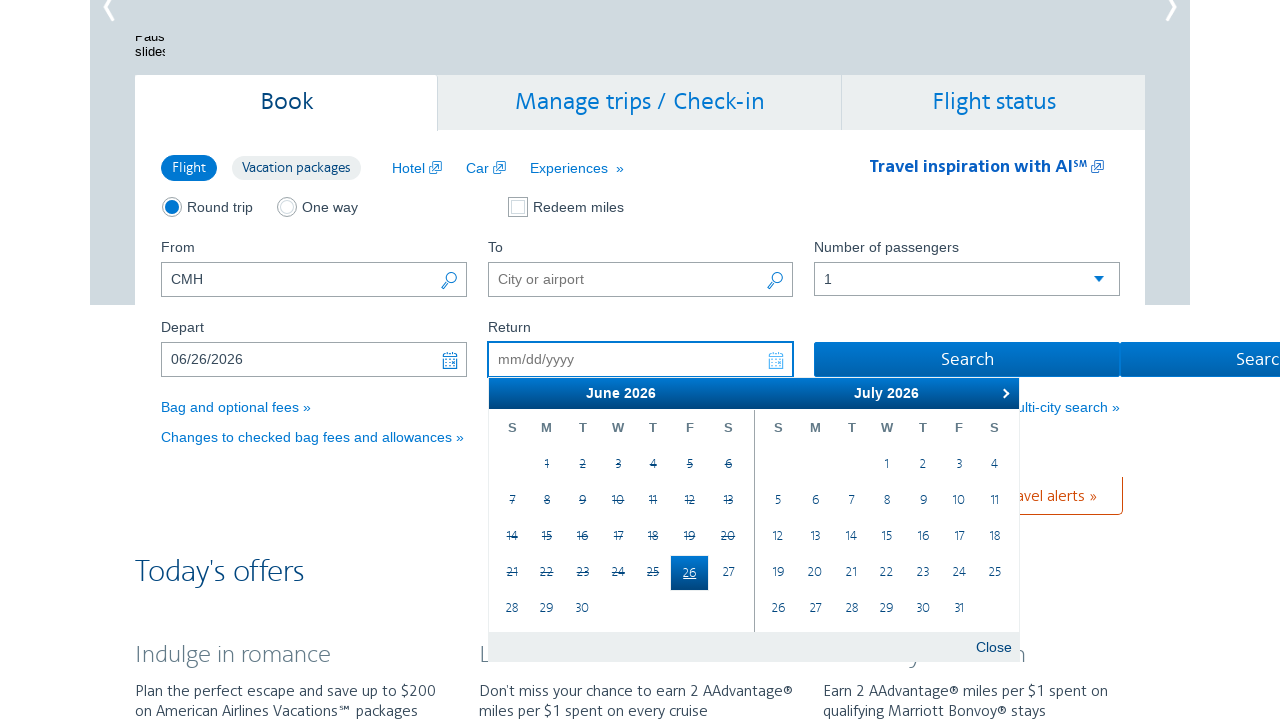

Retrieved all dates from return calendar
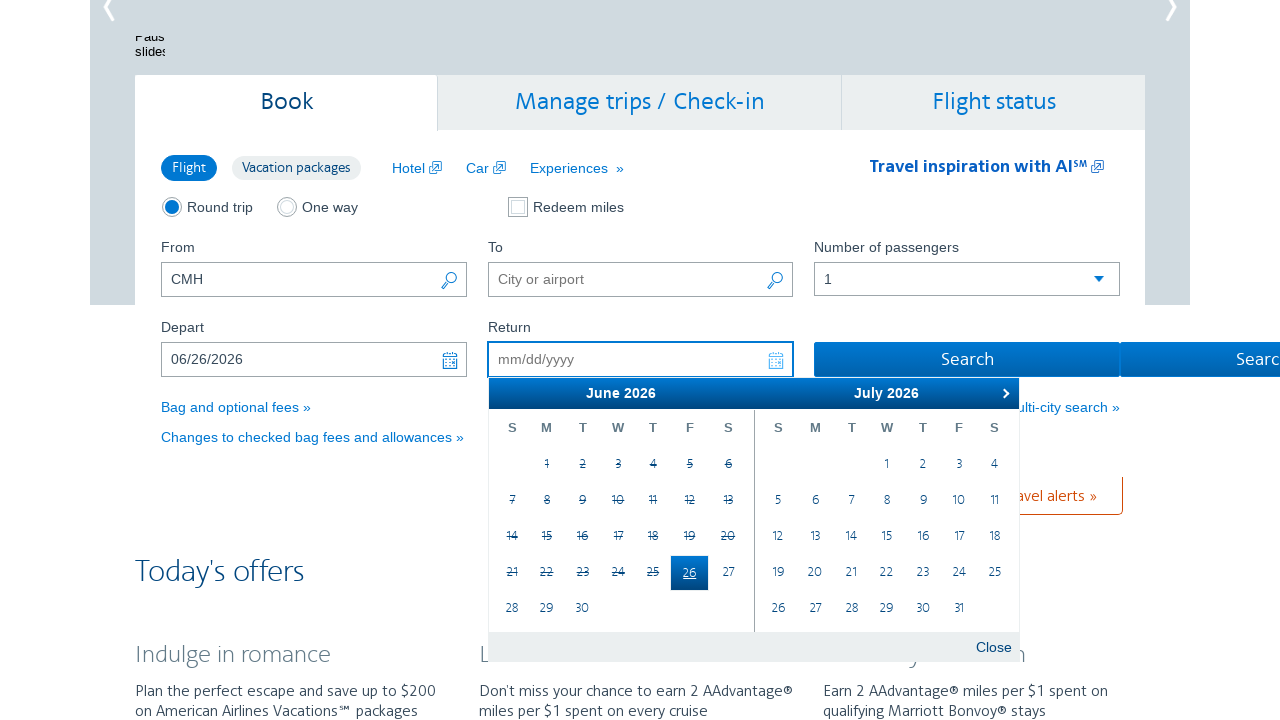

Selected July 1 as return date at (887, 465) on (//table[@class='ui-datepicker-calendar'])[2]/tbody/tr/td >> nth=3
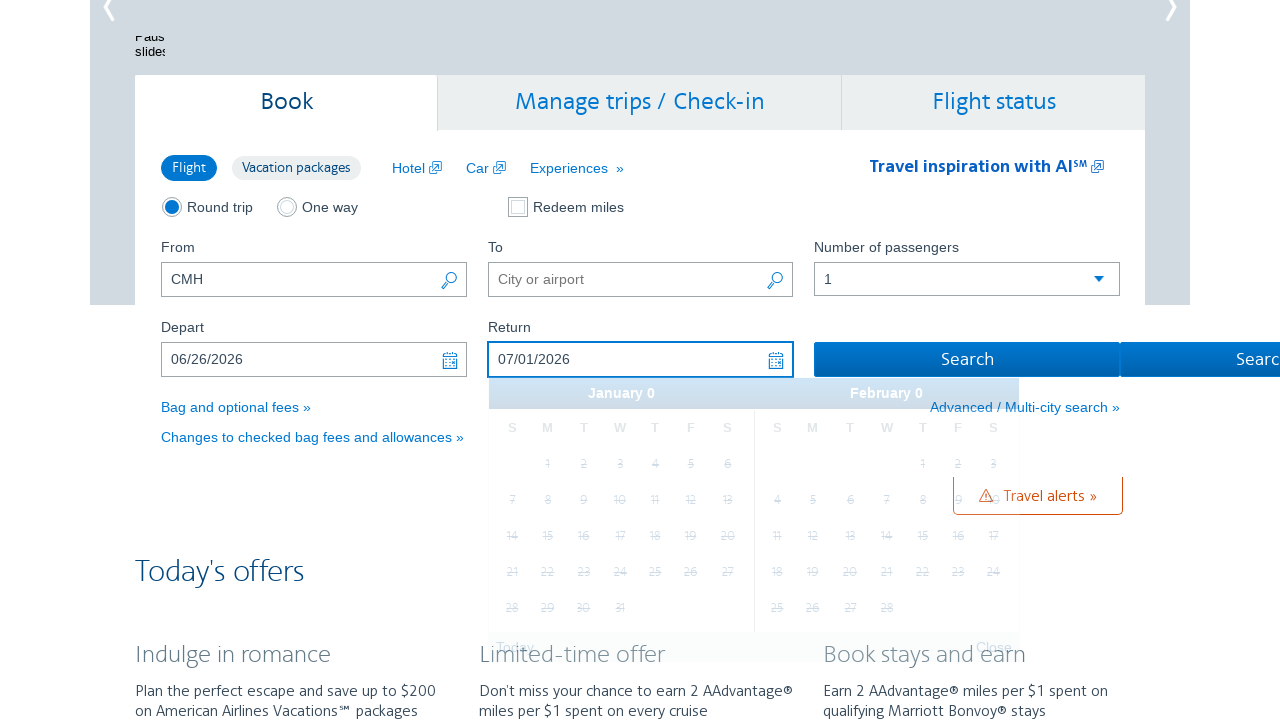

Filled destination airport field with 'ord' on //label[@for='reservationFlightSearchForm.destinationAirport']
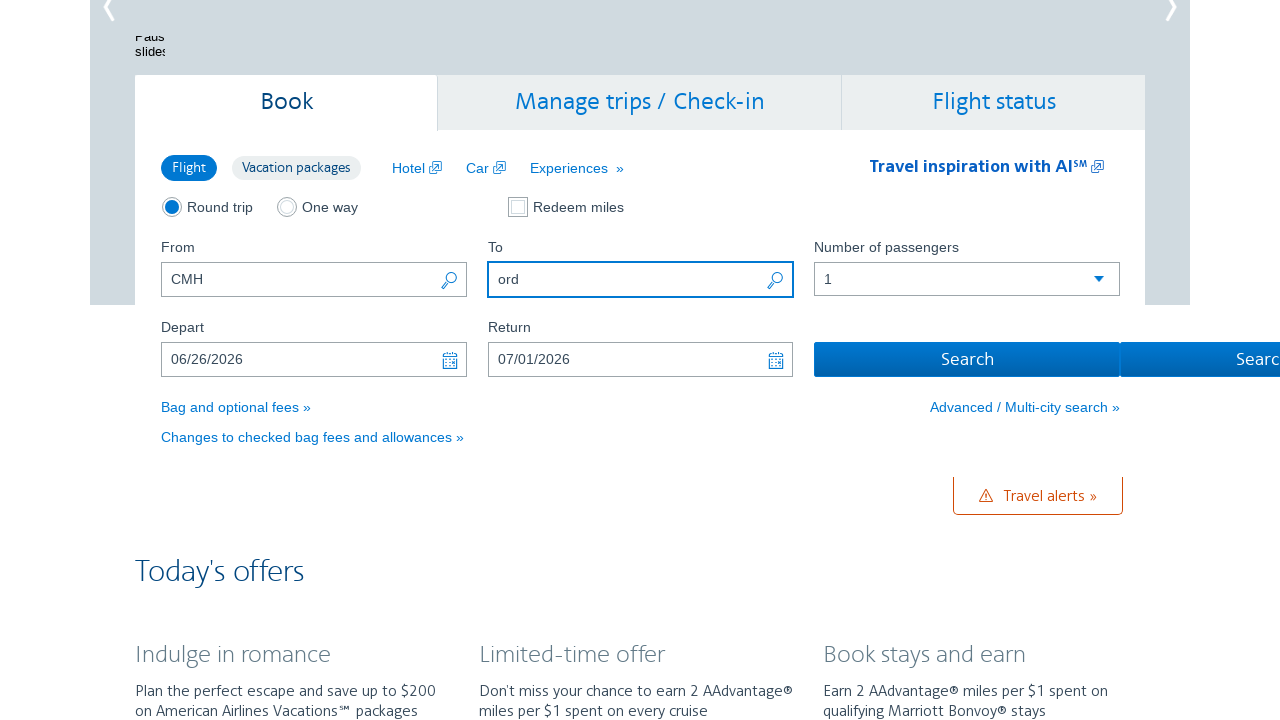

Pressed Enter to search flights on //label[@for='reservationFlightSearchForm.destinationAirport']
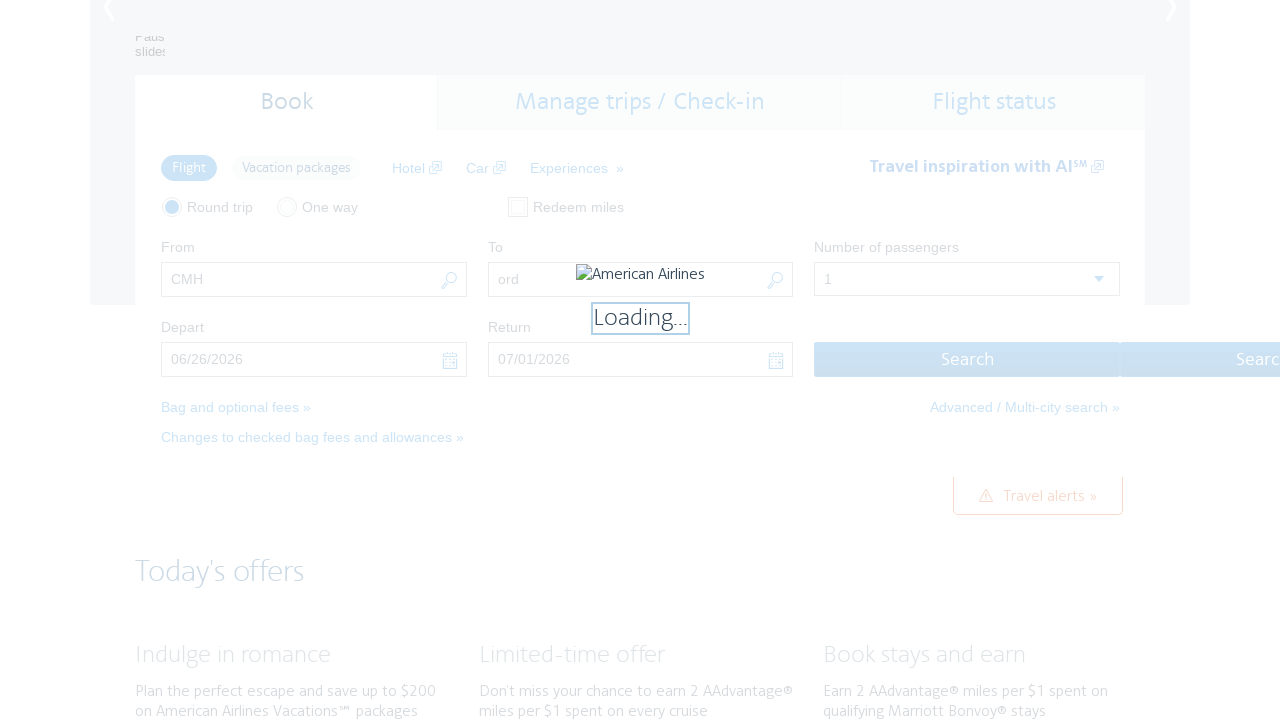

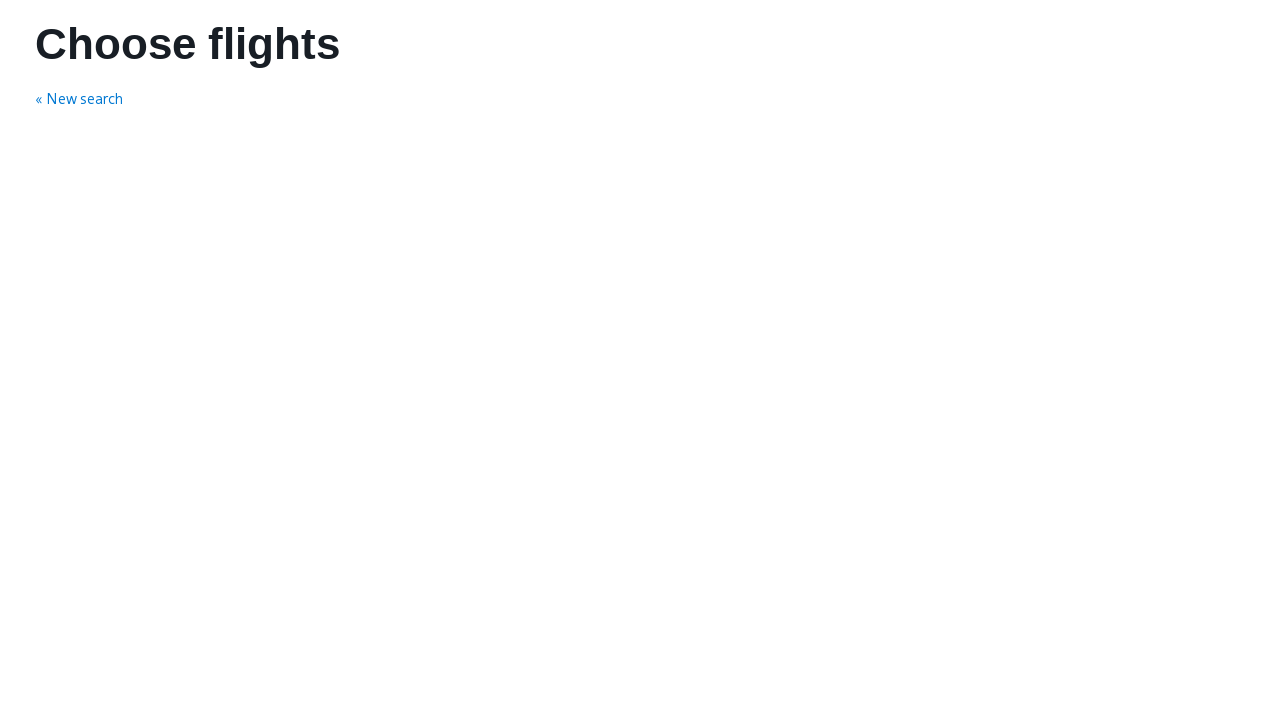